Tests email validation by entering an invalid email format and verifying that an error state is displayed on the email input field.

Starting URL: https://demoqa.com/text-box

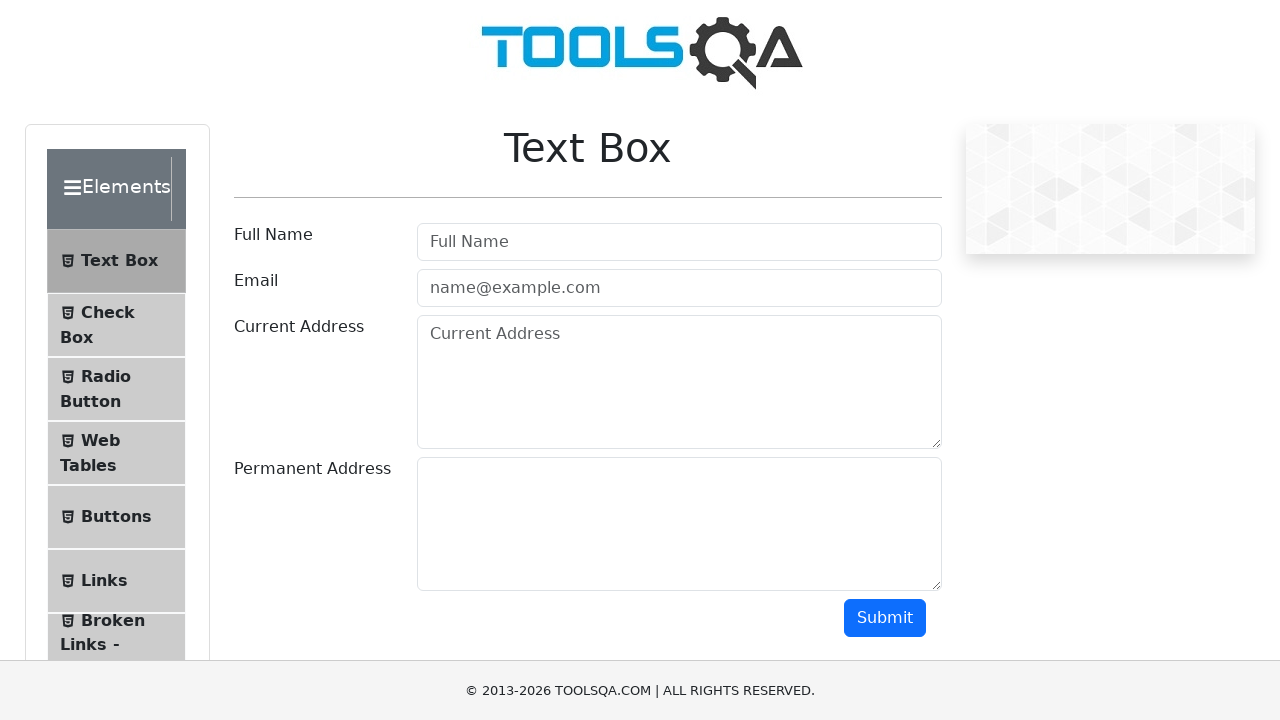

Filled email field with invalid email format 'invalidemail' on #userEmail
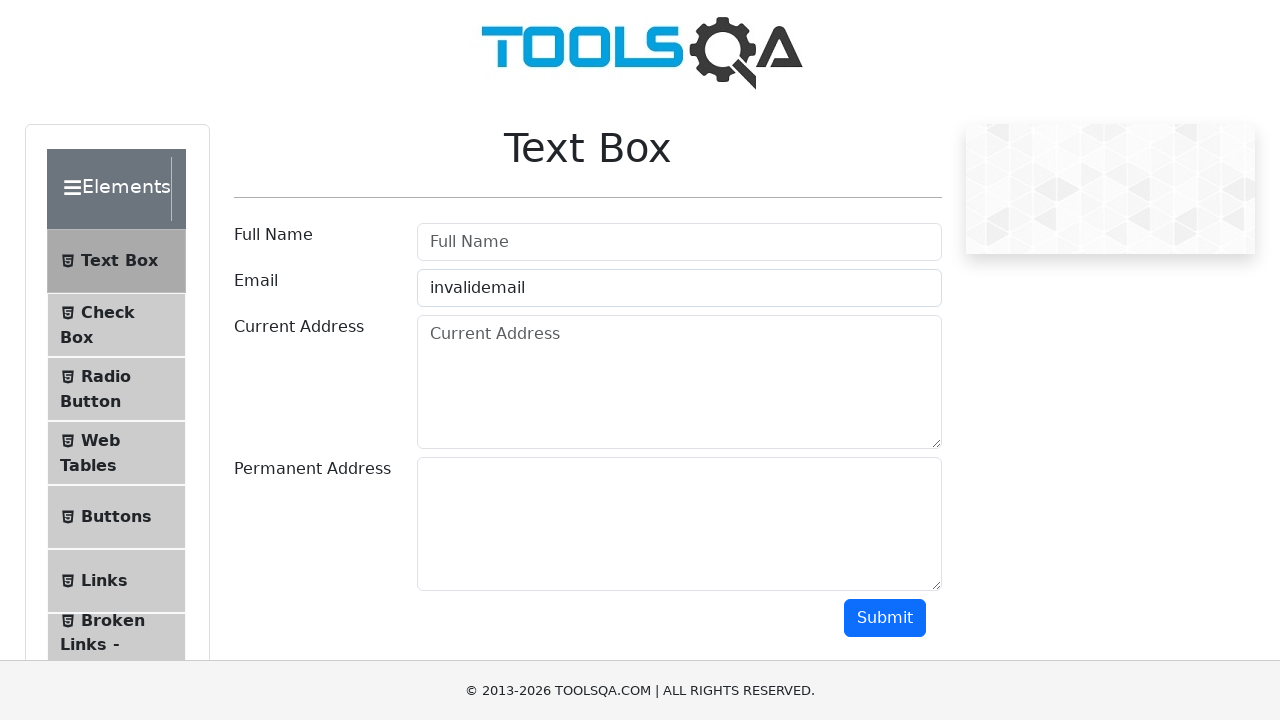

Scrolled to submit button
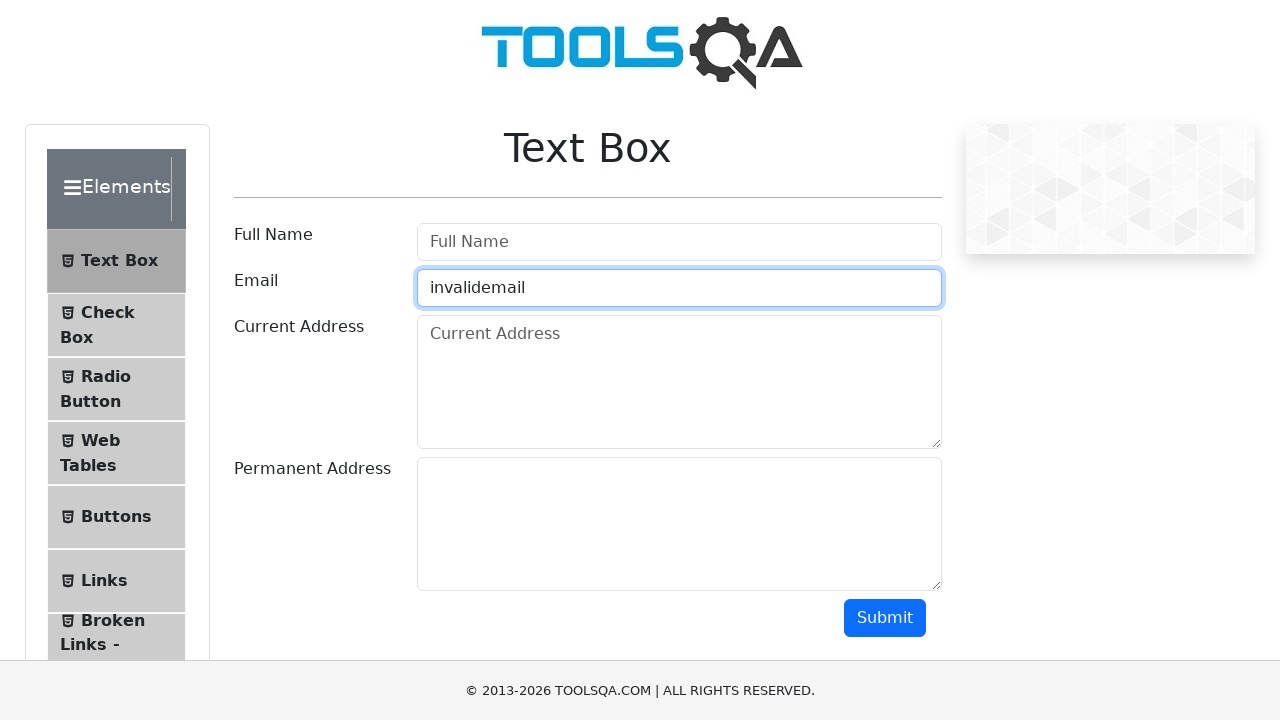

Clicked submit button to trigger validation at (885, 618) on #submit
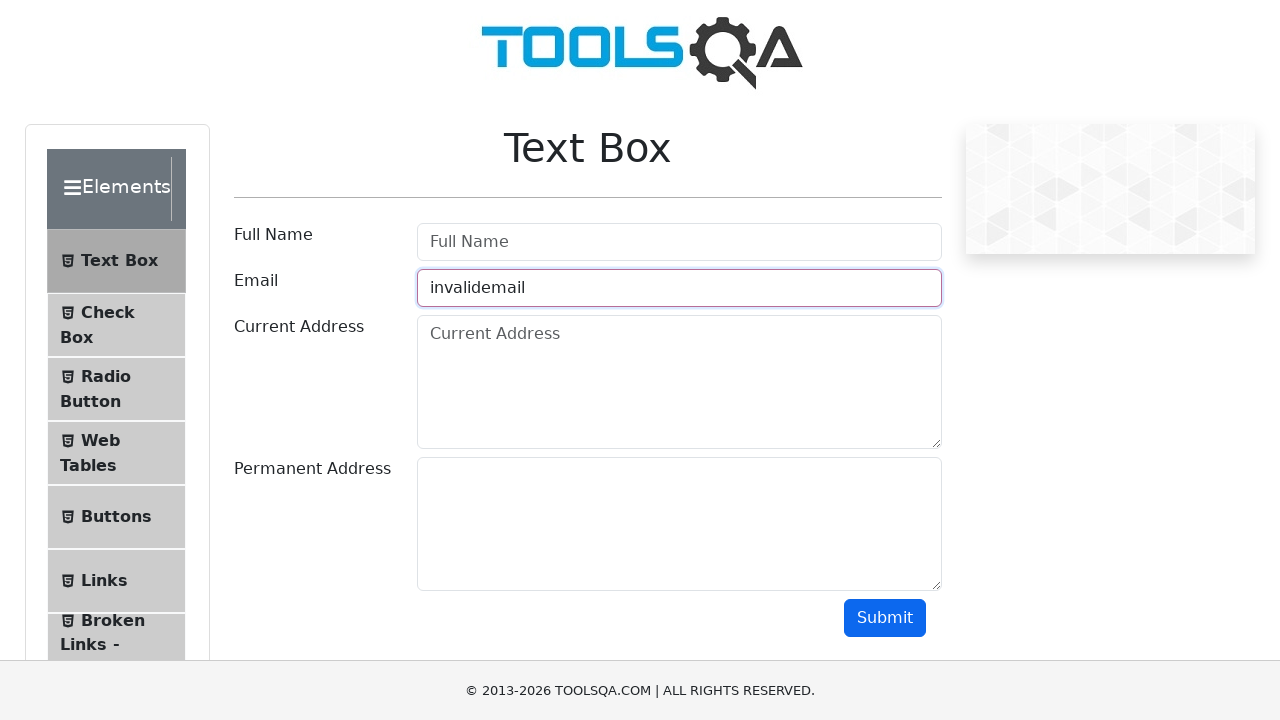

Verified email field displays error state with field-error class
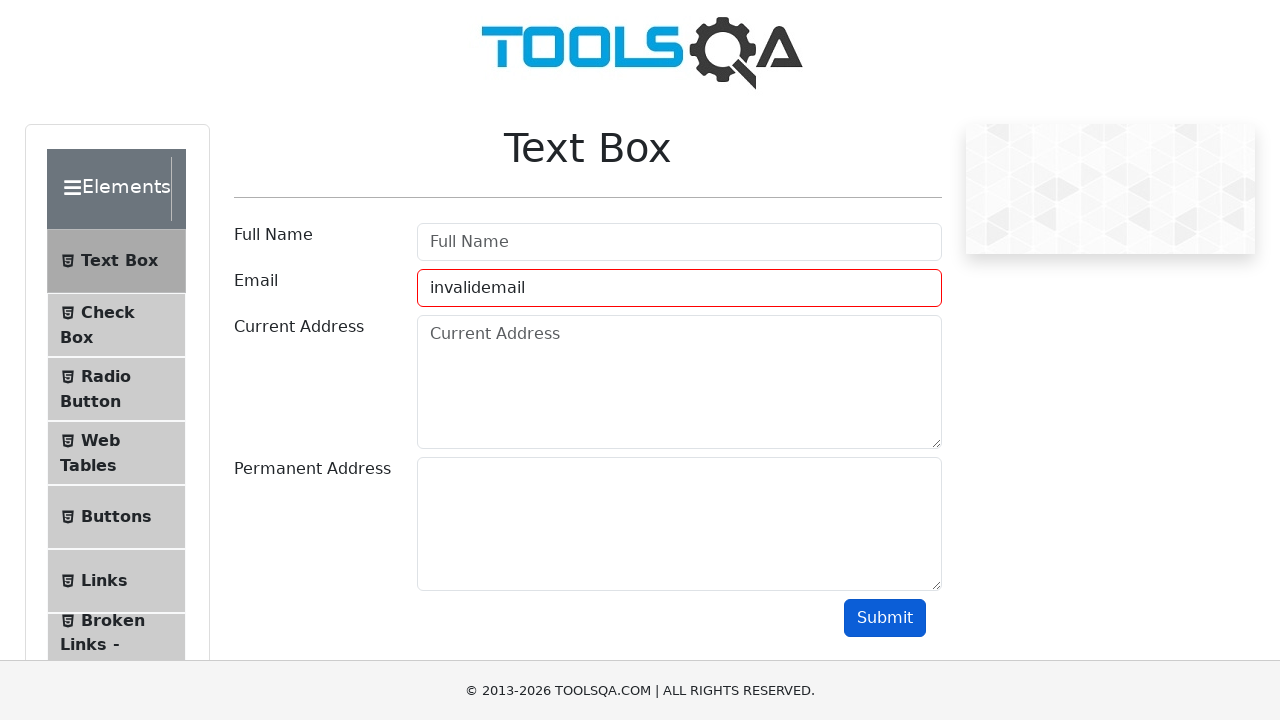

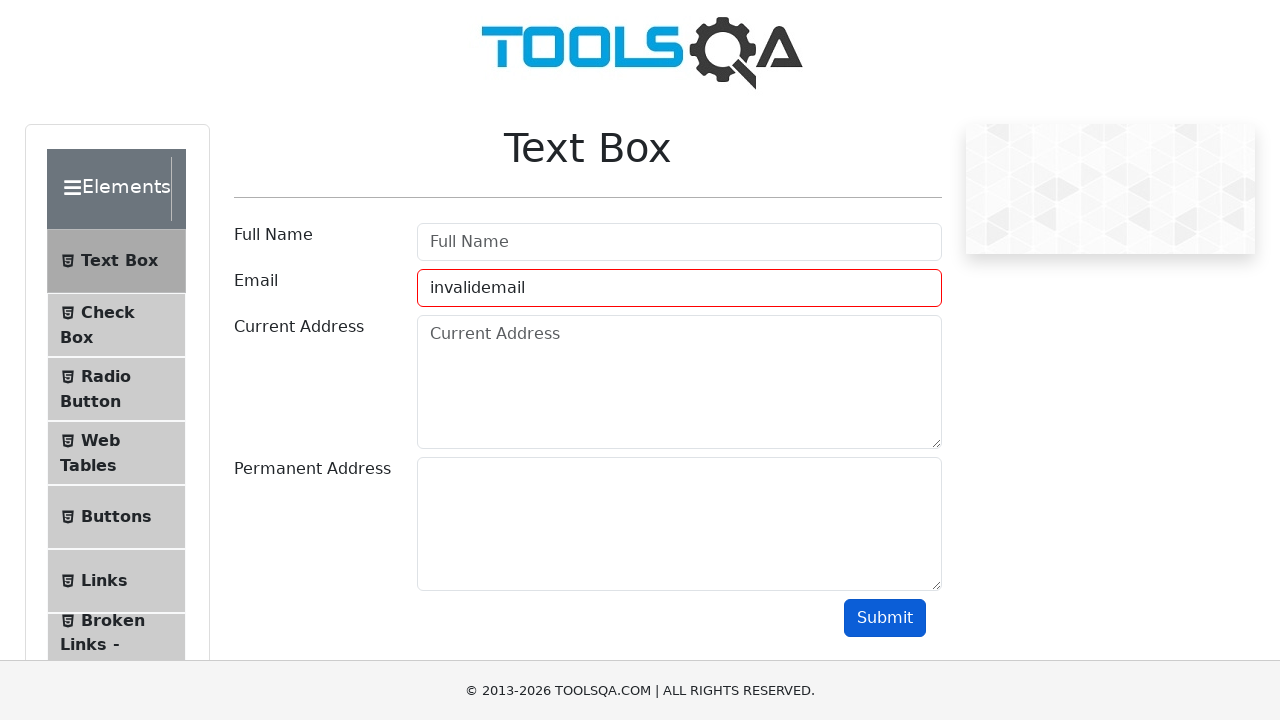